Tests date field manipulation on 12306 railway booking site by removing readonly attribute and setting date value

Starting URL: https://www.12306.cn/index/

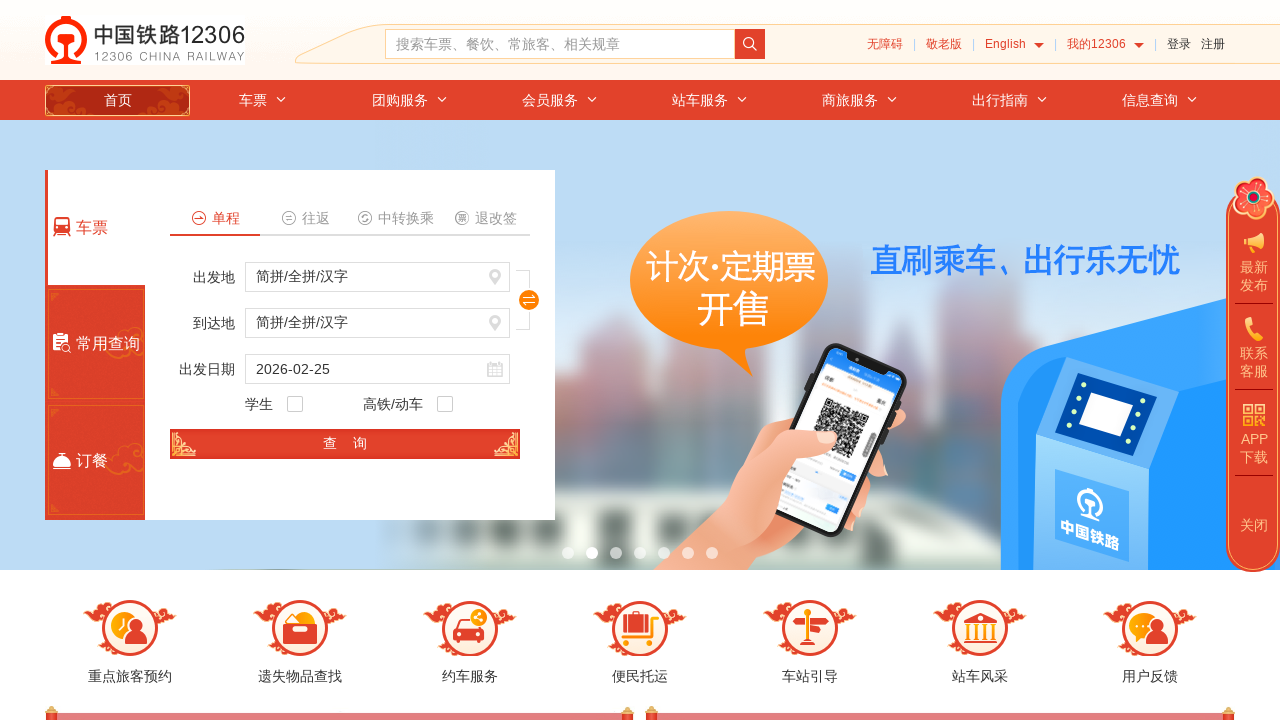

Removed readonly attribute from train_date field using JavaScript
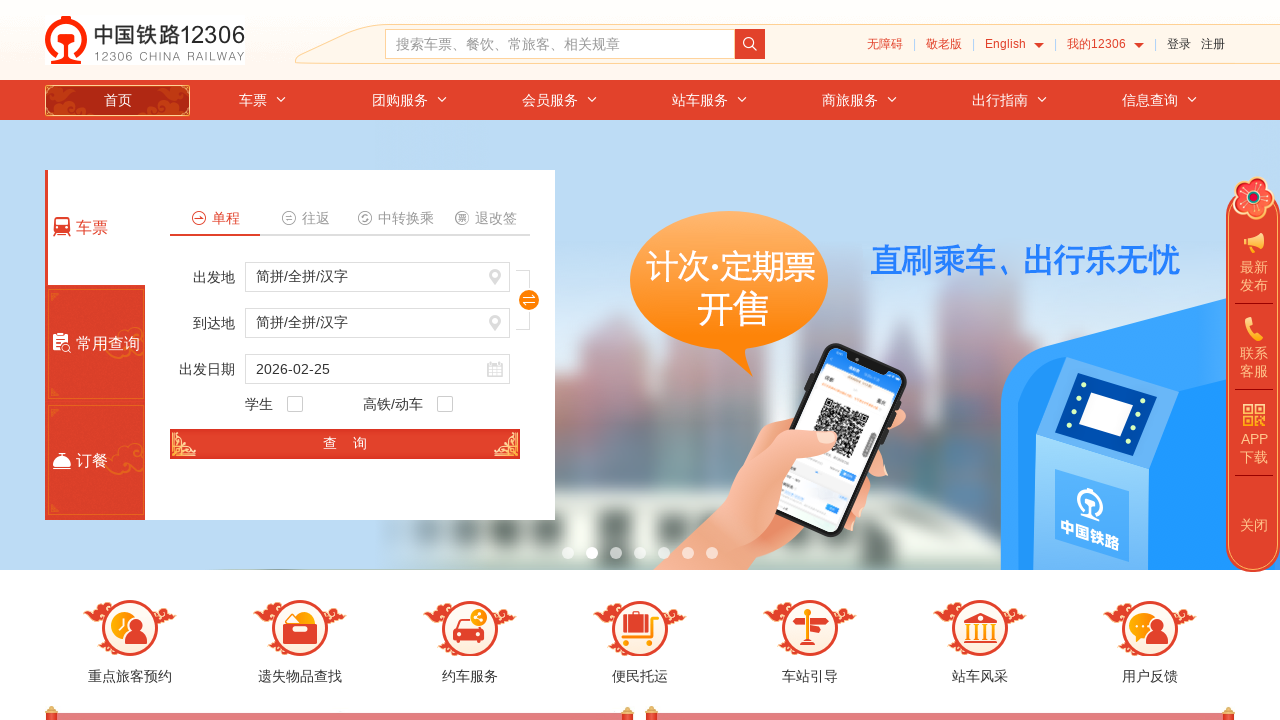

Set train_date field value to '2020-12-30' using JavaScript
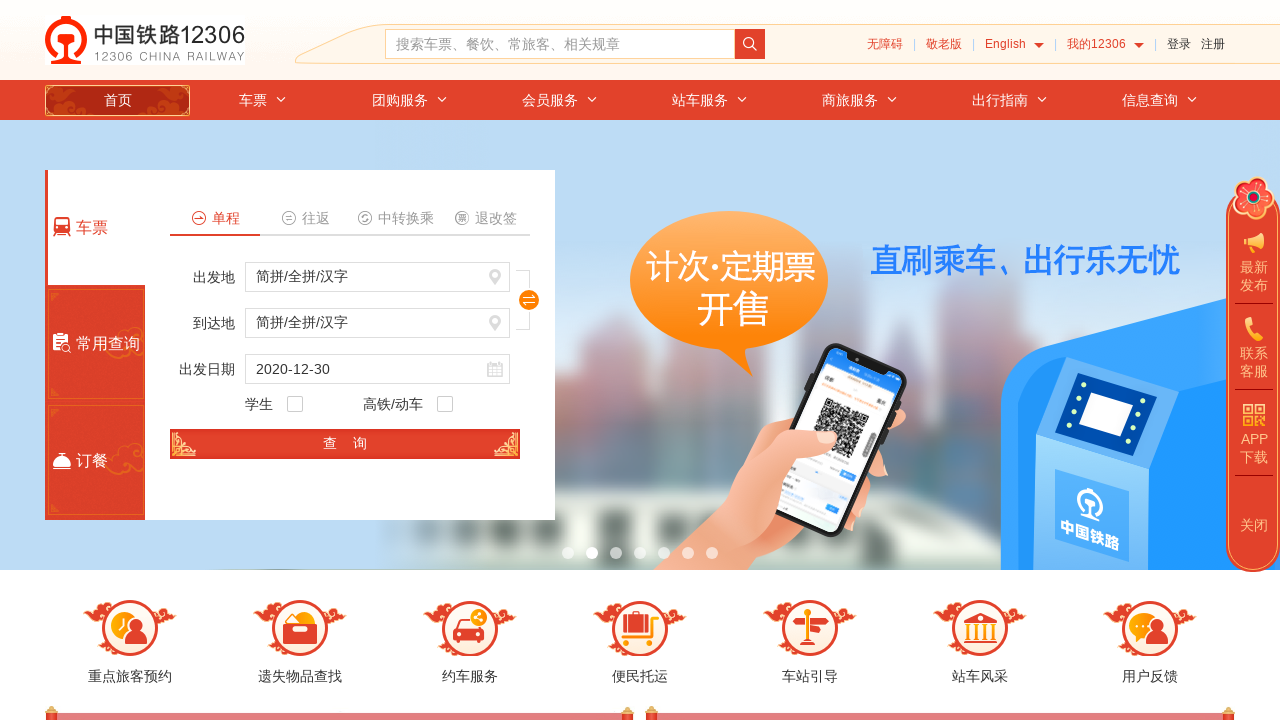

Waited 3000ms for date change to take effect
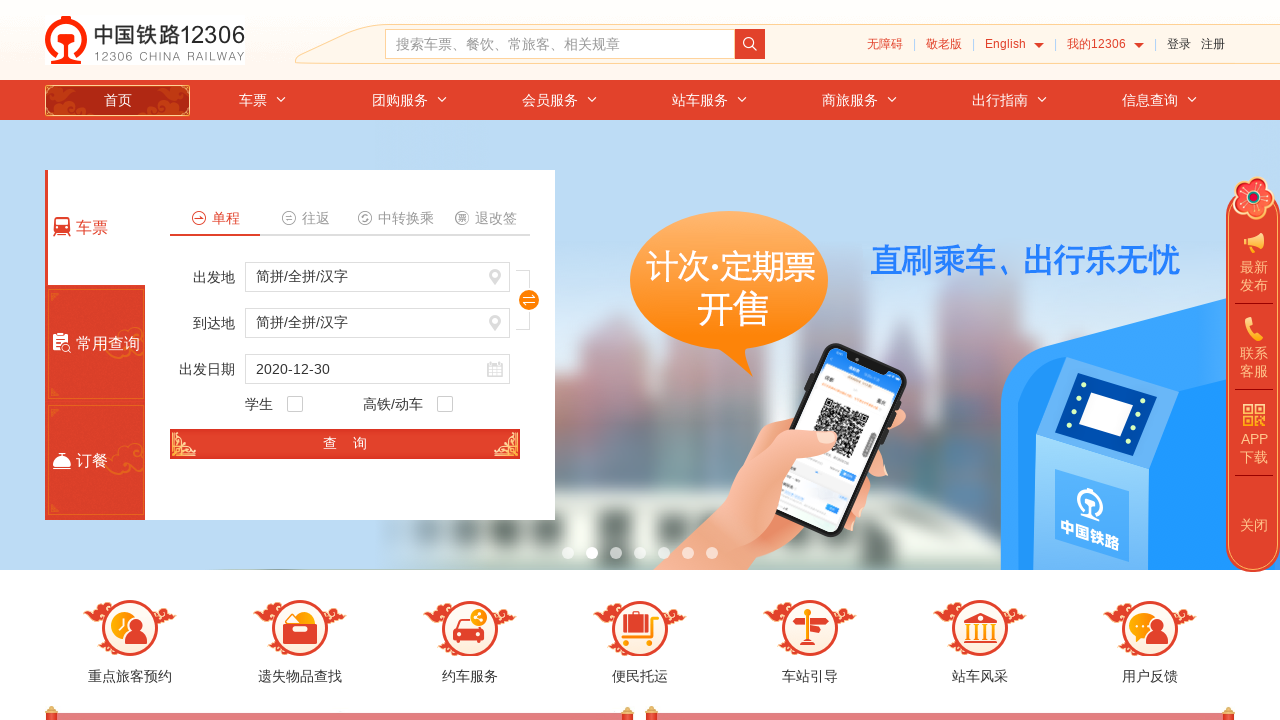

Retrieved train_date field value: '2020-12-30'
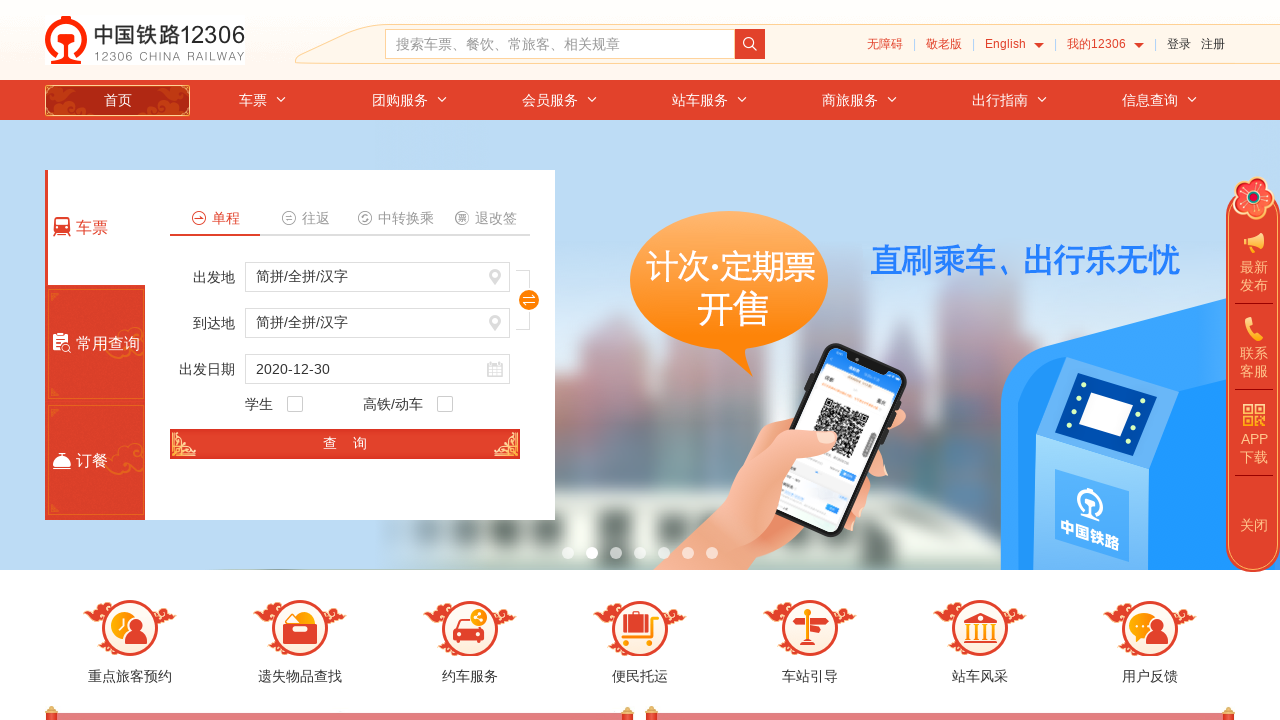

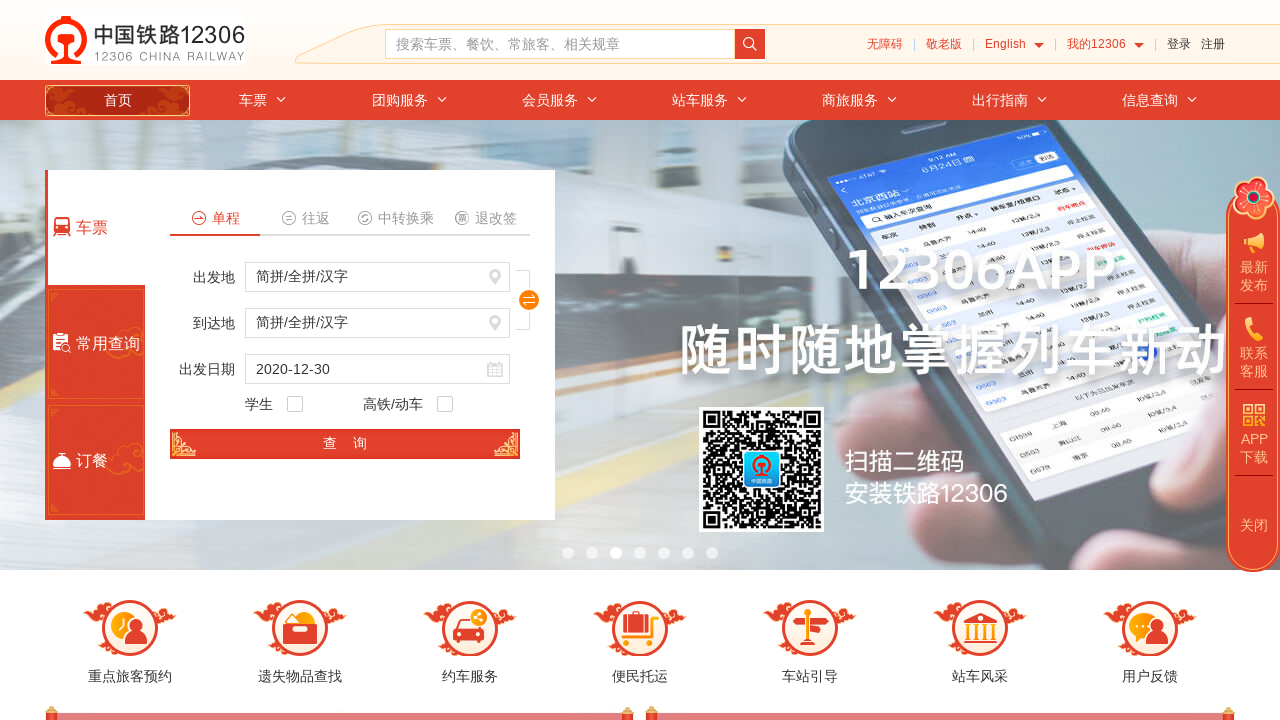